Tests the progress bar by clicking the start button and checking if the reset button appears (using default timeout).

Starting URL: https://demoqa.com/progress-bar

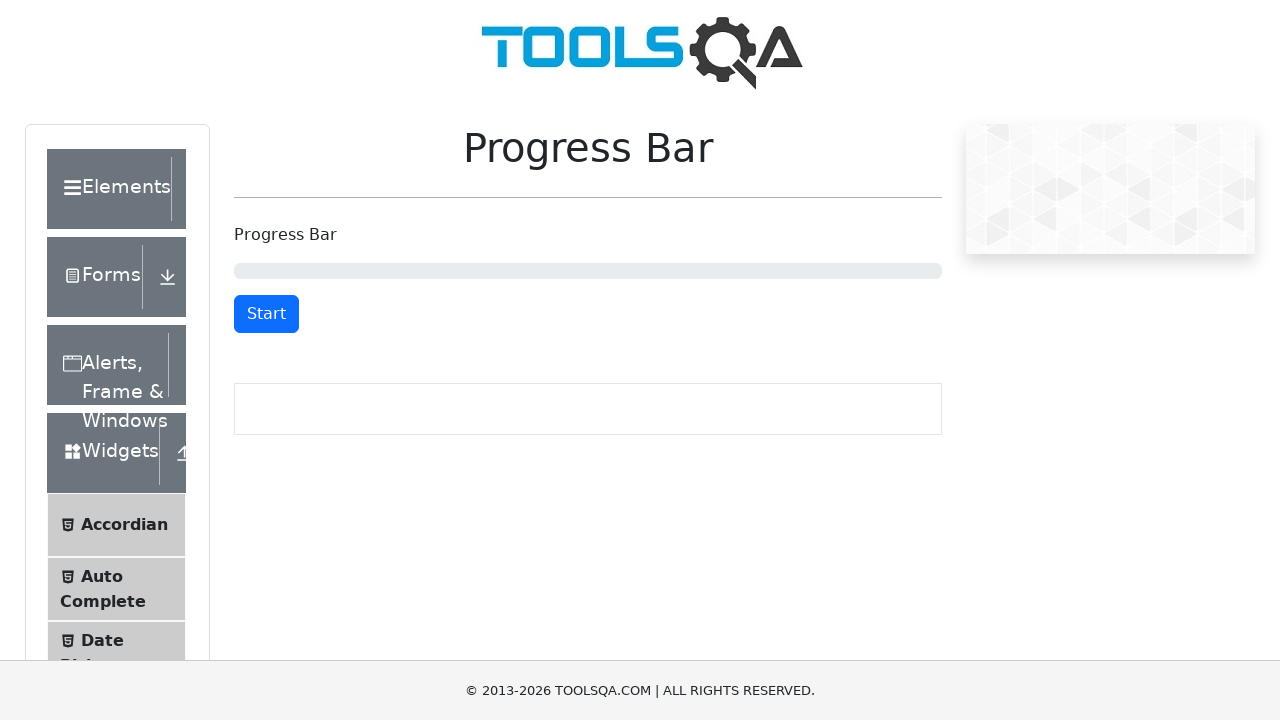

Navigated to progress bar test page
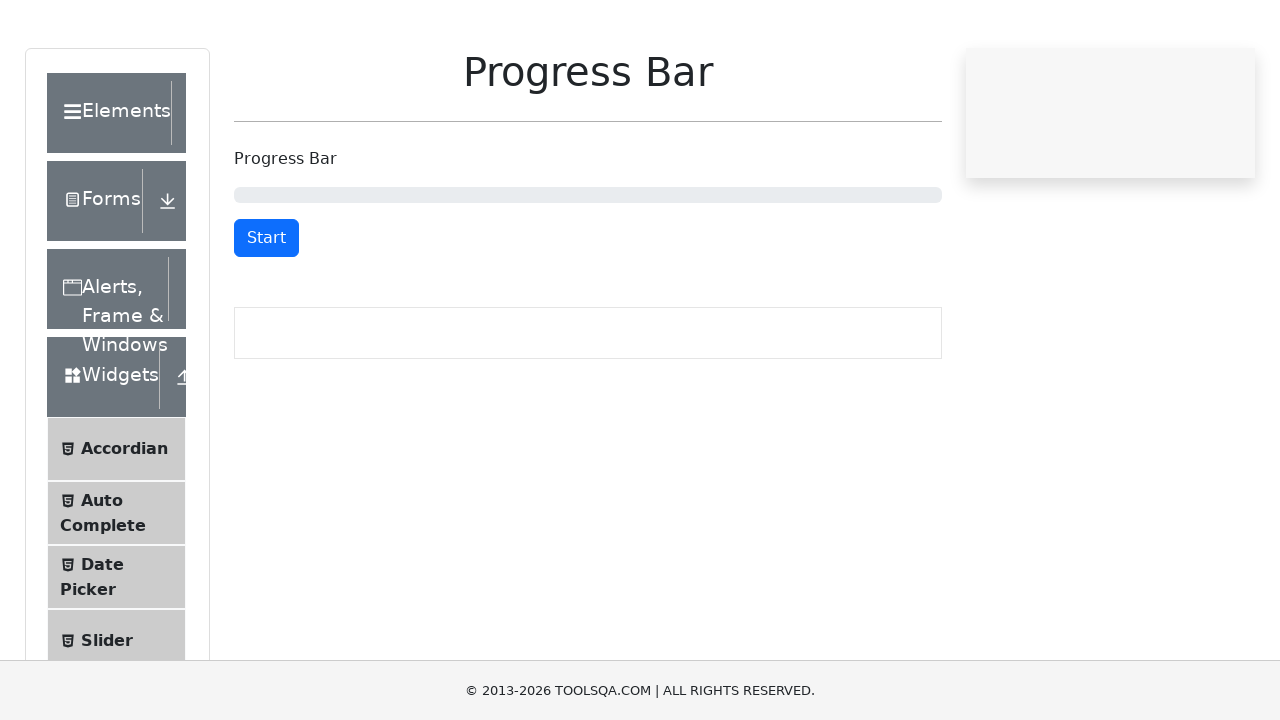

Clicked start button to begin progress bar at (266, 314) on #startStopButton
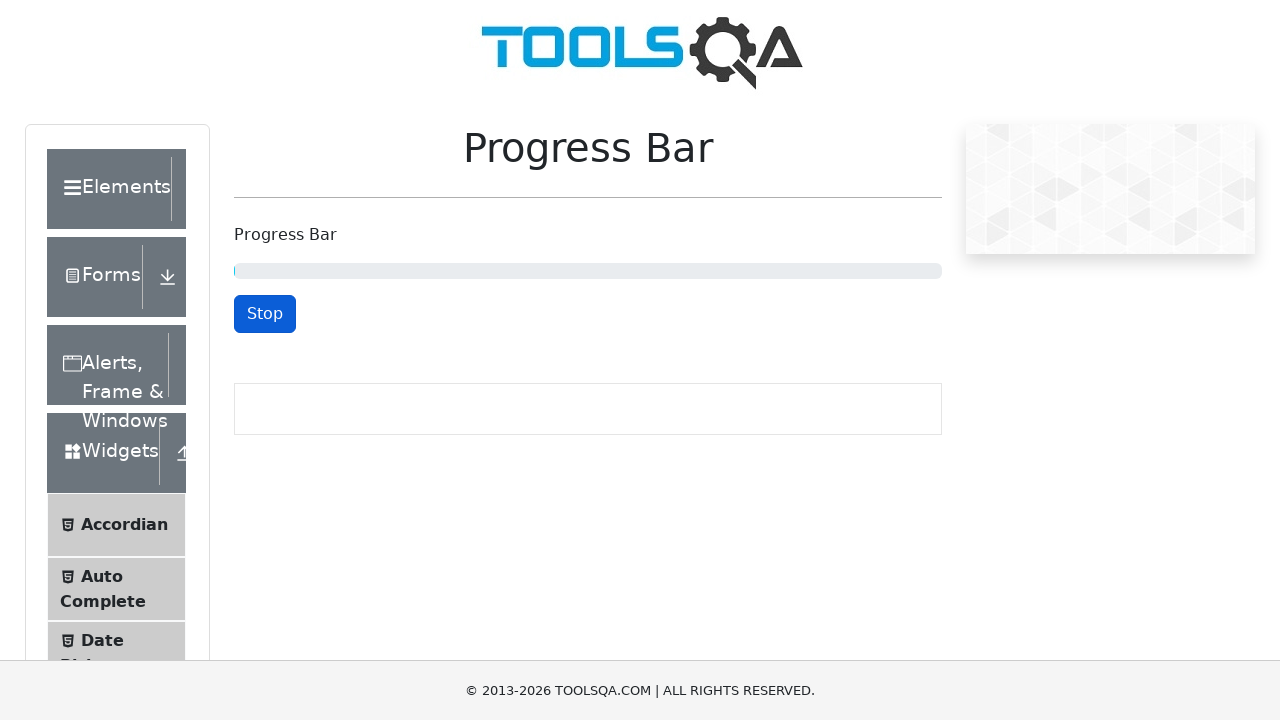

Reset button appeared after progress completed
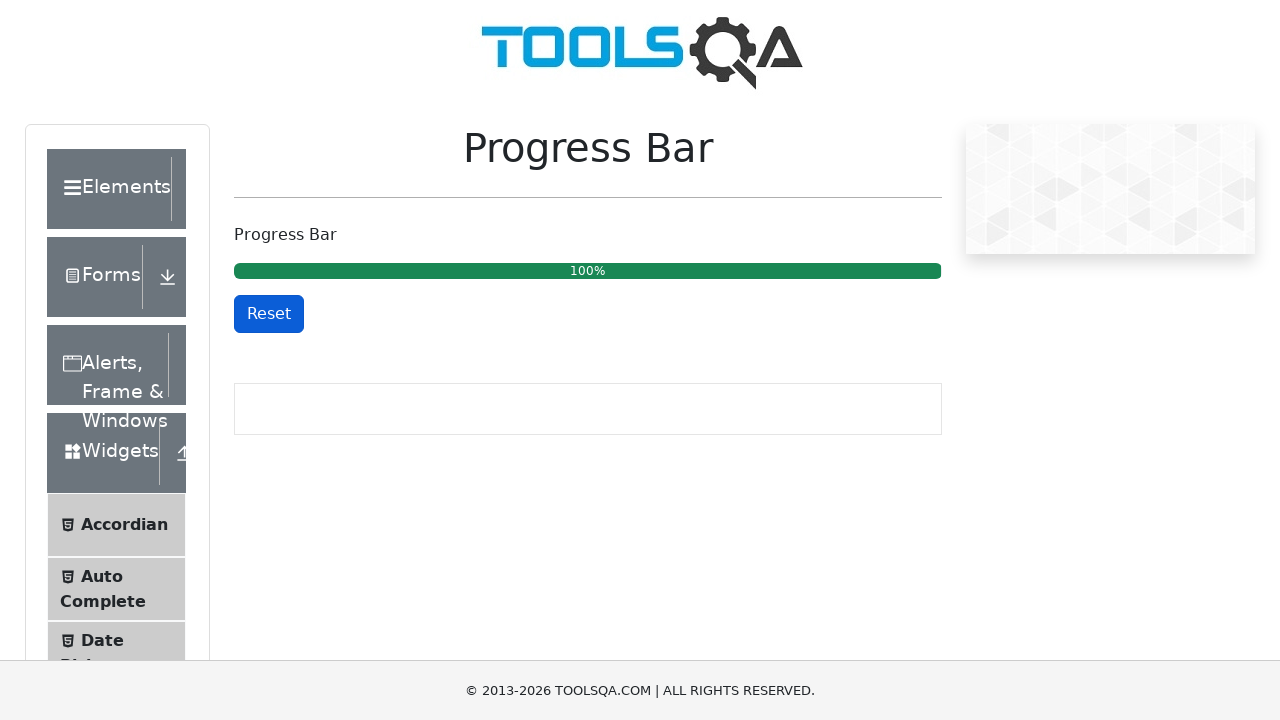

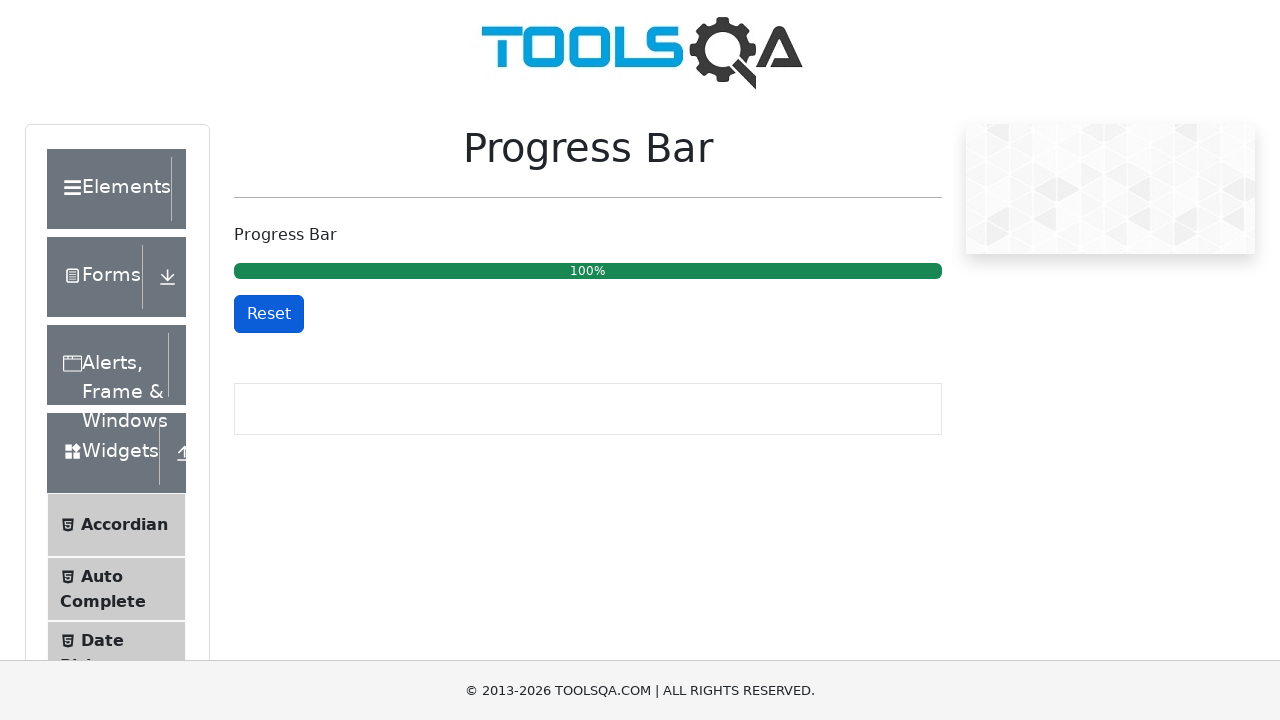